Tests timed alert that appears after 5 seconds delay by clicking the timer button and accepting the alert.

Starting URL: https://demoqa.com/alerts

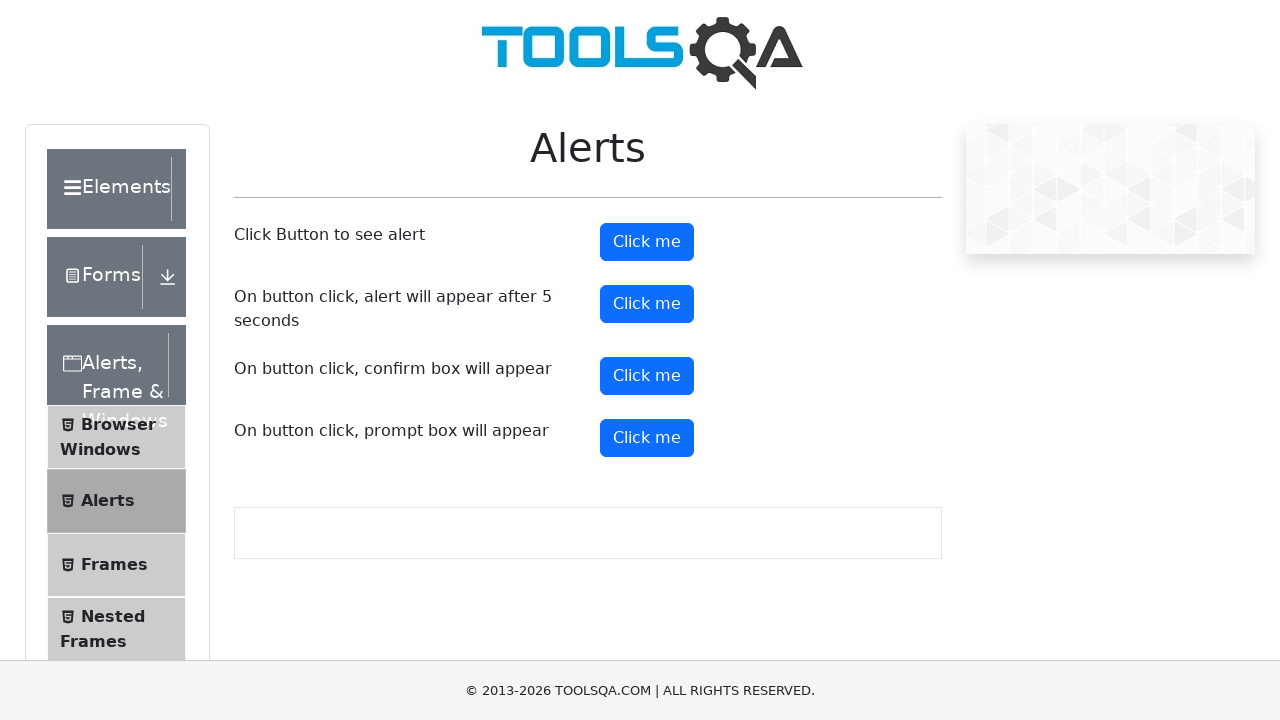

Set up dialog handler to automatically accept alerts
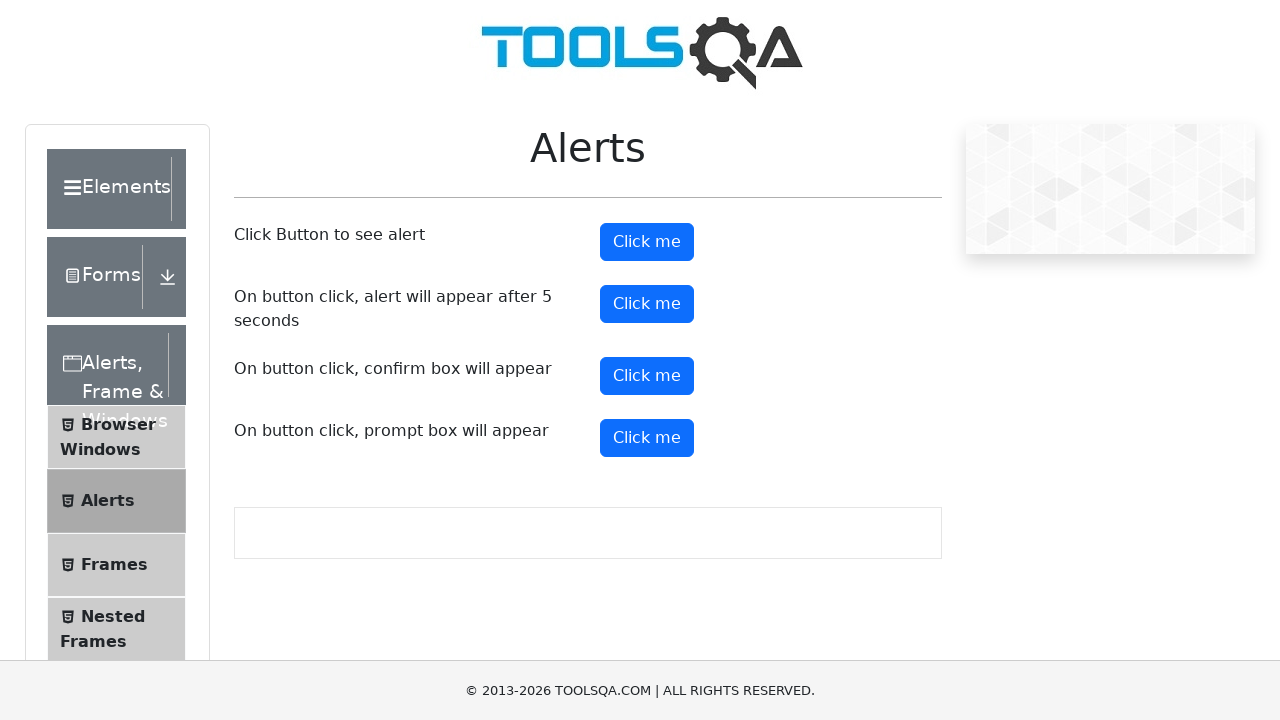

Clicked timer alert button to trigger 5-second delay at (647, 304) on #timerAlertButton
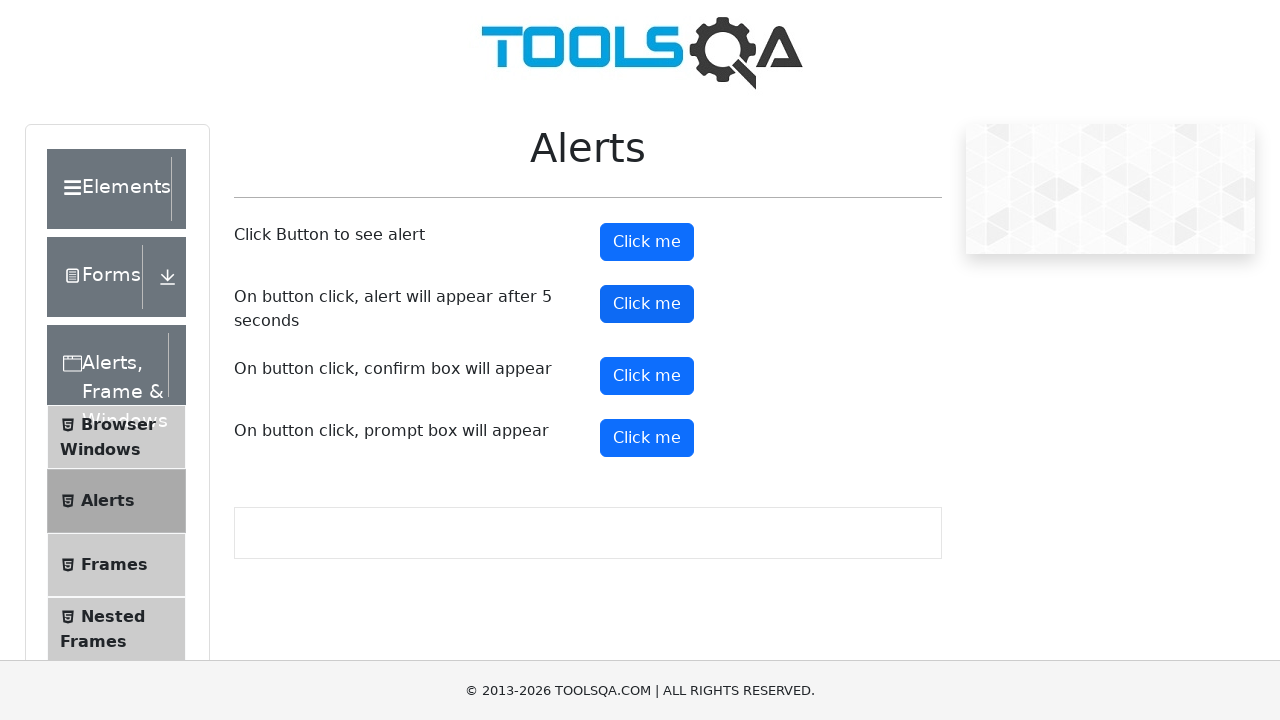

Waited 6 seconds for timed alert to appear and be accepted
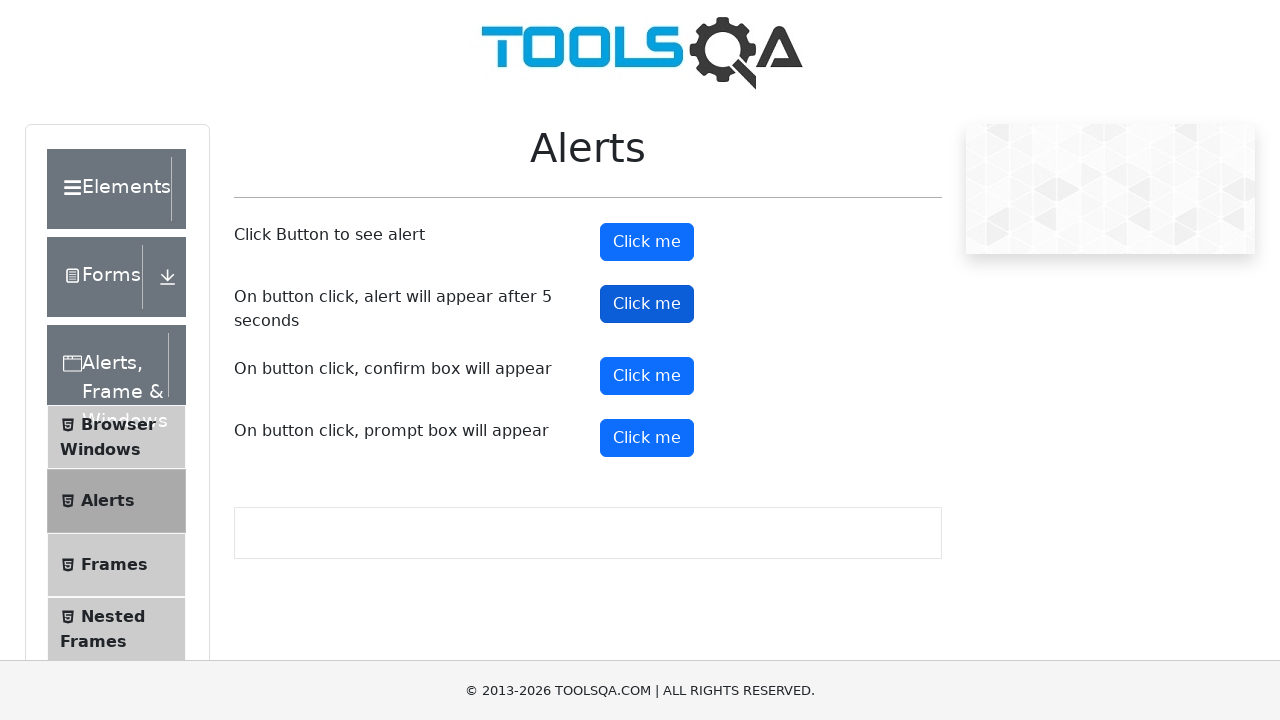

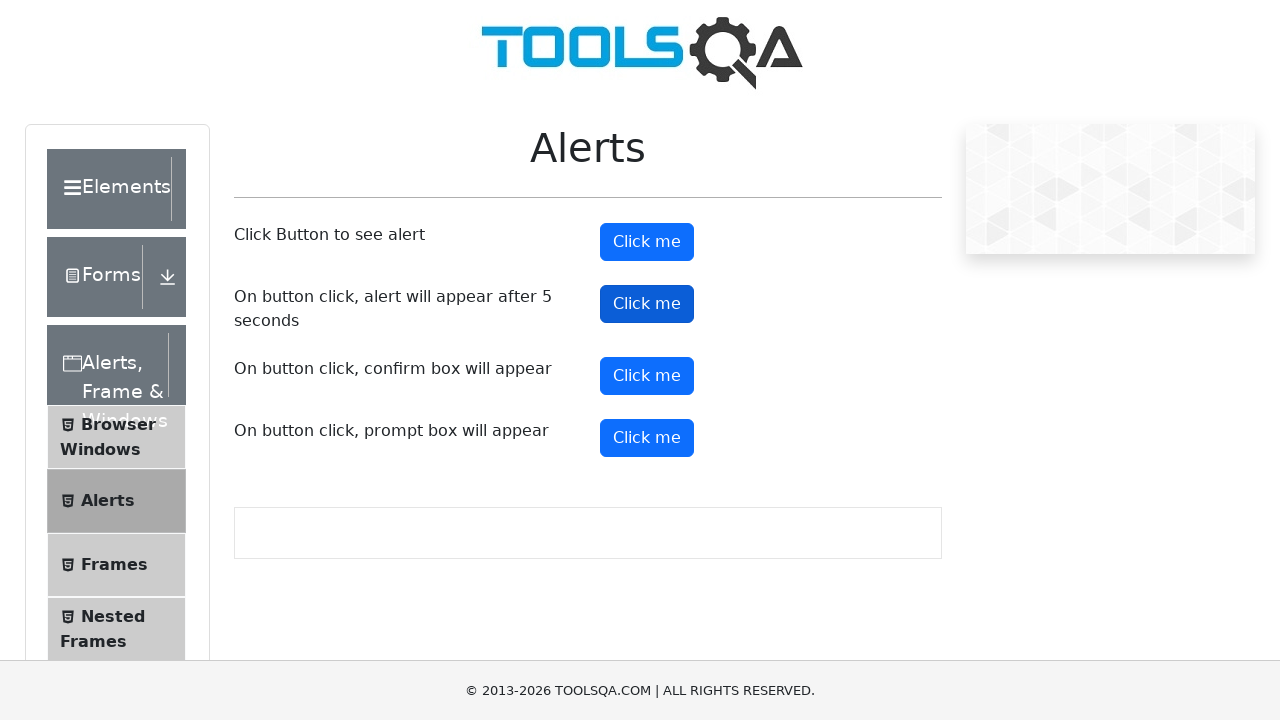